Tests limiting WebDriver scope by finding links within a specific footer section, opening multiple links in new tabs using keyboard shortcuts, then switching between all opened tabs to verify they loaded correctly.

Starting URL: https://rahulshettyacademy.com/AutomationPractice/

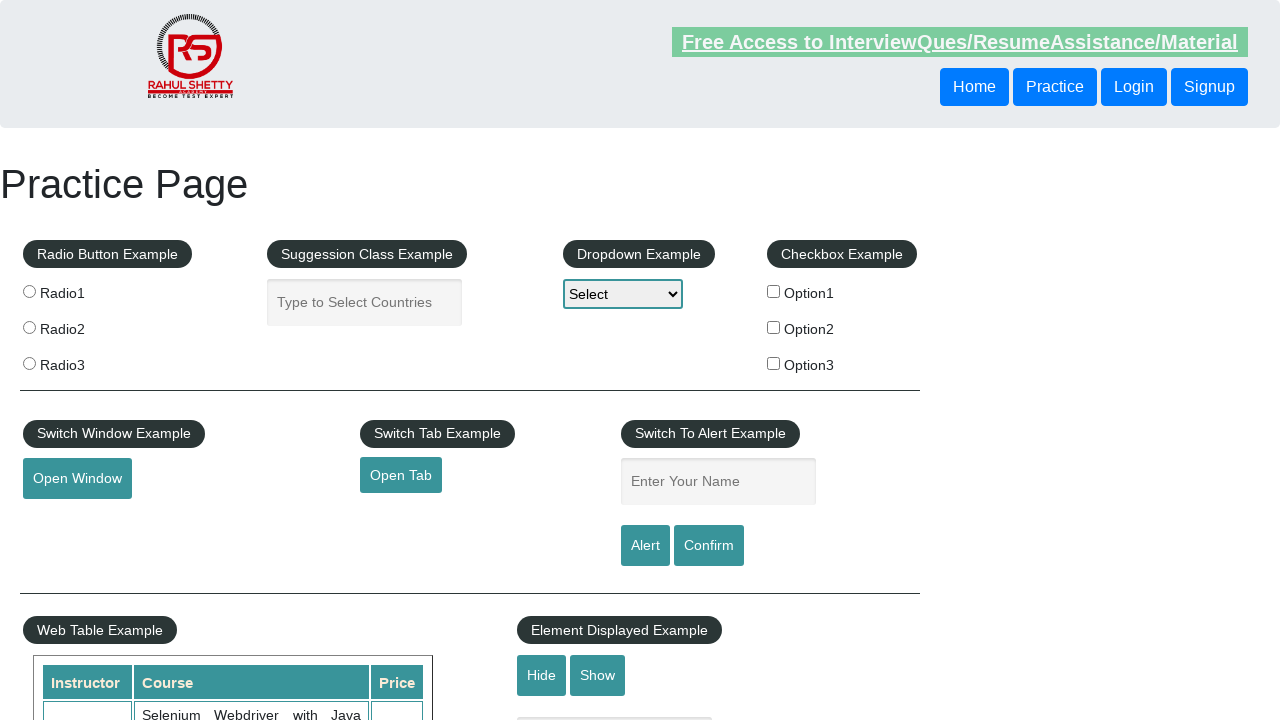

Located footer section with ID 'gf-BIG'
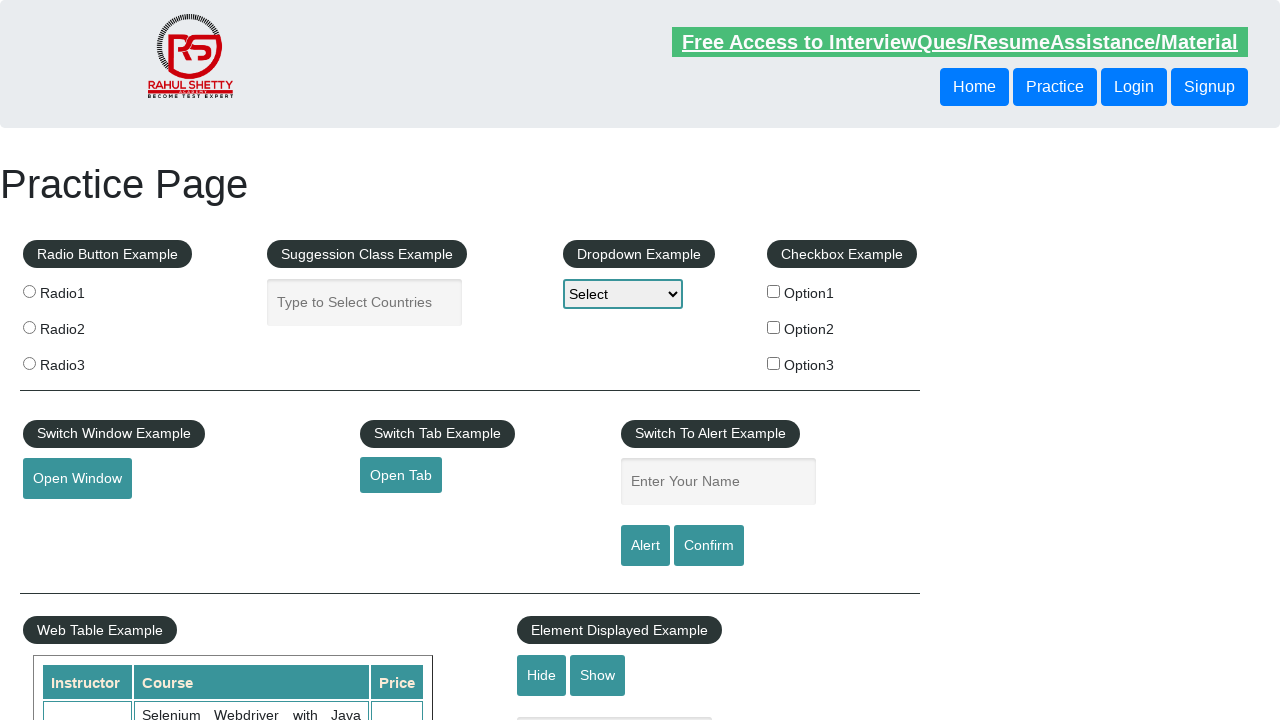

Located all links in the first column of the footer table
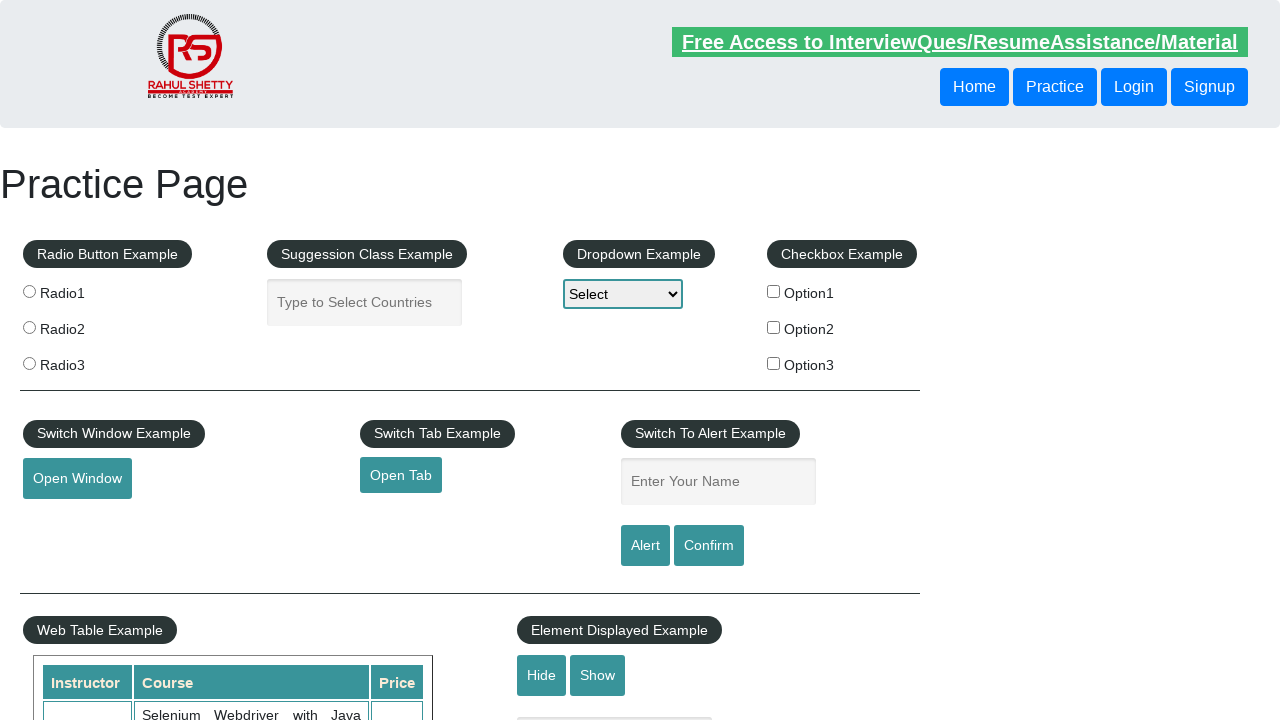

Found 5 links in footer column
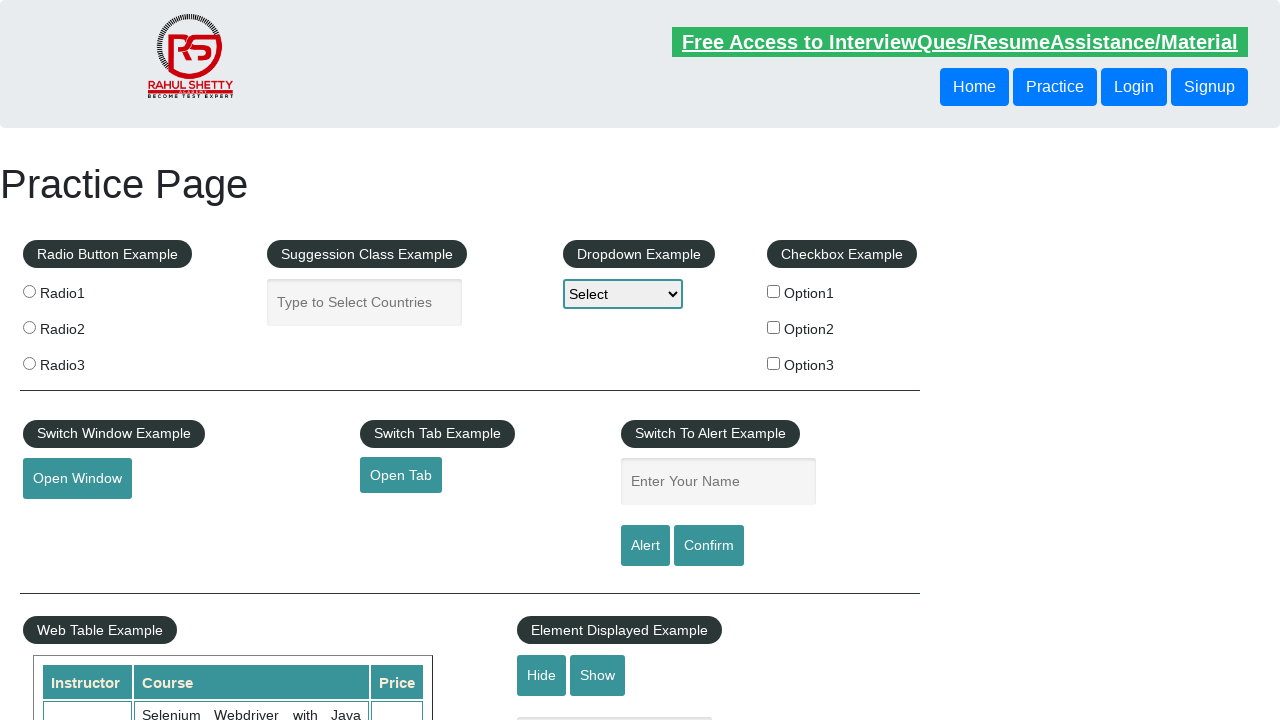

Opened footer link 1 in new tab using Ctrl+Click at (68, 520) on #gf-BIG >> xpath=//table/tbody/tr/td[1]/ul >> a >> nth=1
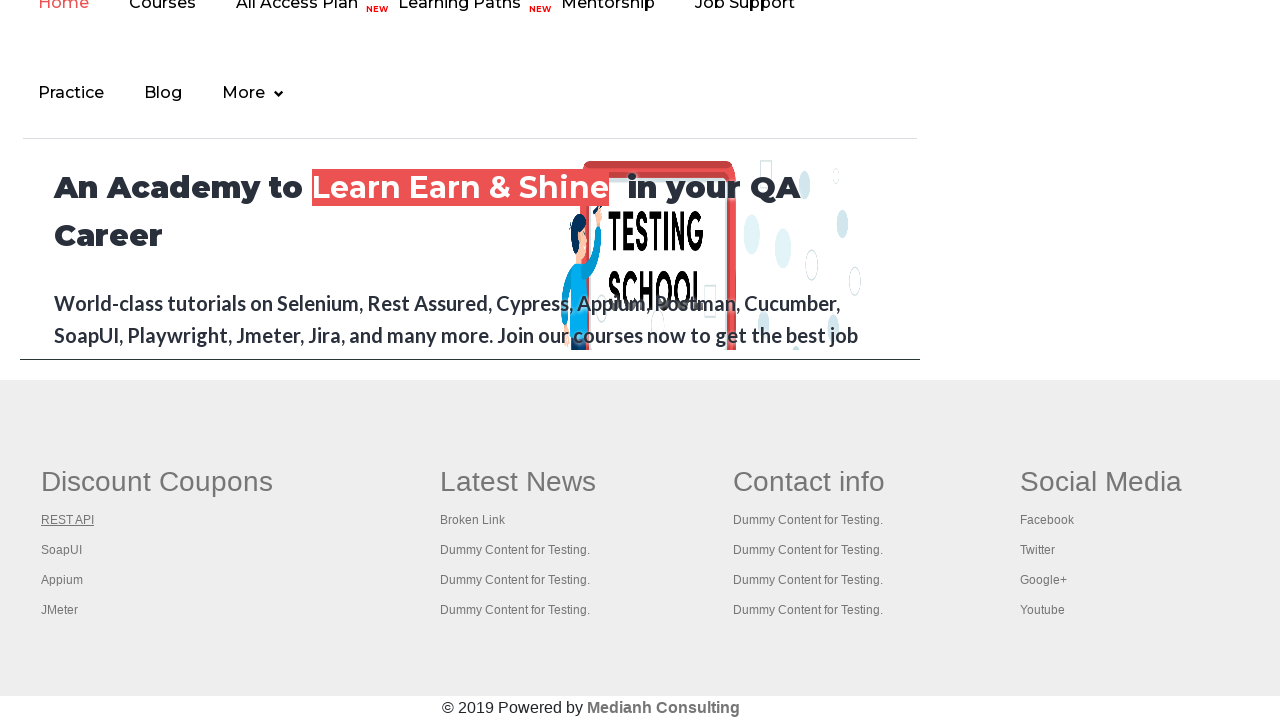

Waited 2 seconds for new tab to load
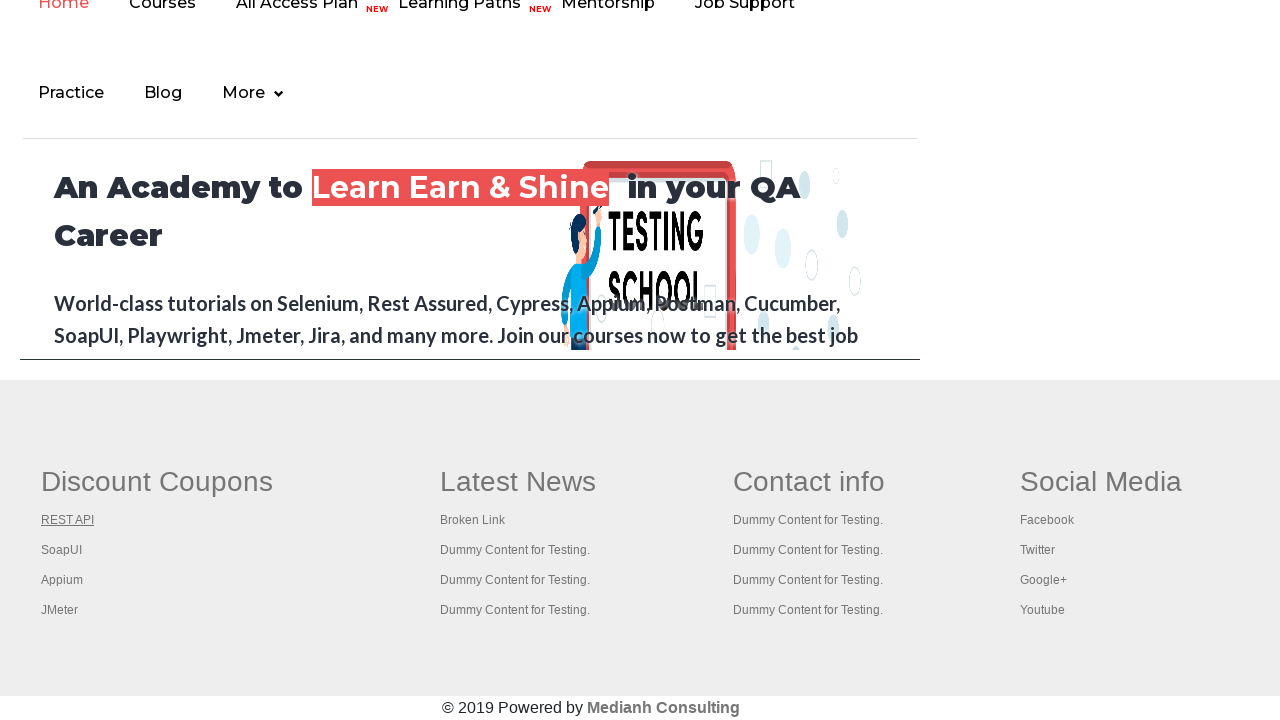

Opened footer link 2 in new tab using Ctrl+Click at (62, 550) on #gf-BIG >> xpath=//table/tbody/tr/td[1]/ul >> a >> nth=2
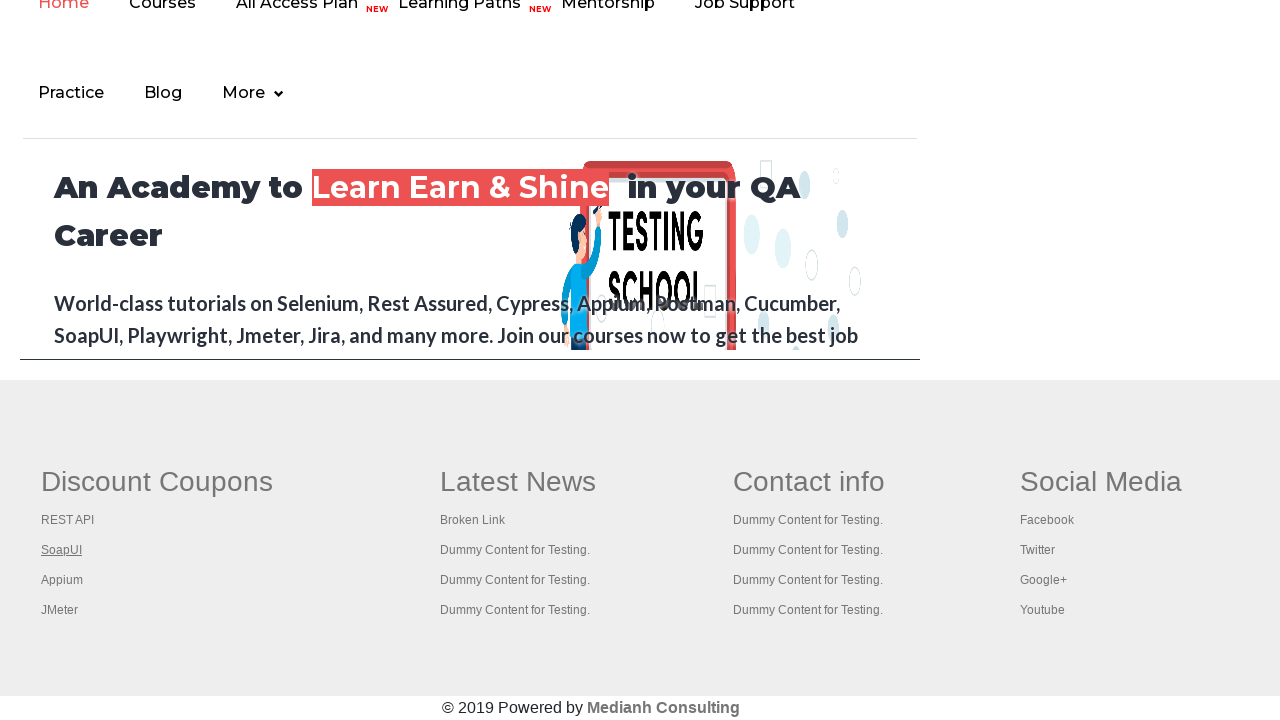

Waited 2 seconds for new tab to load
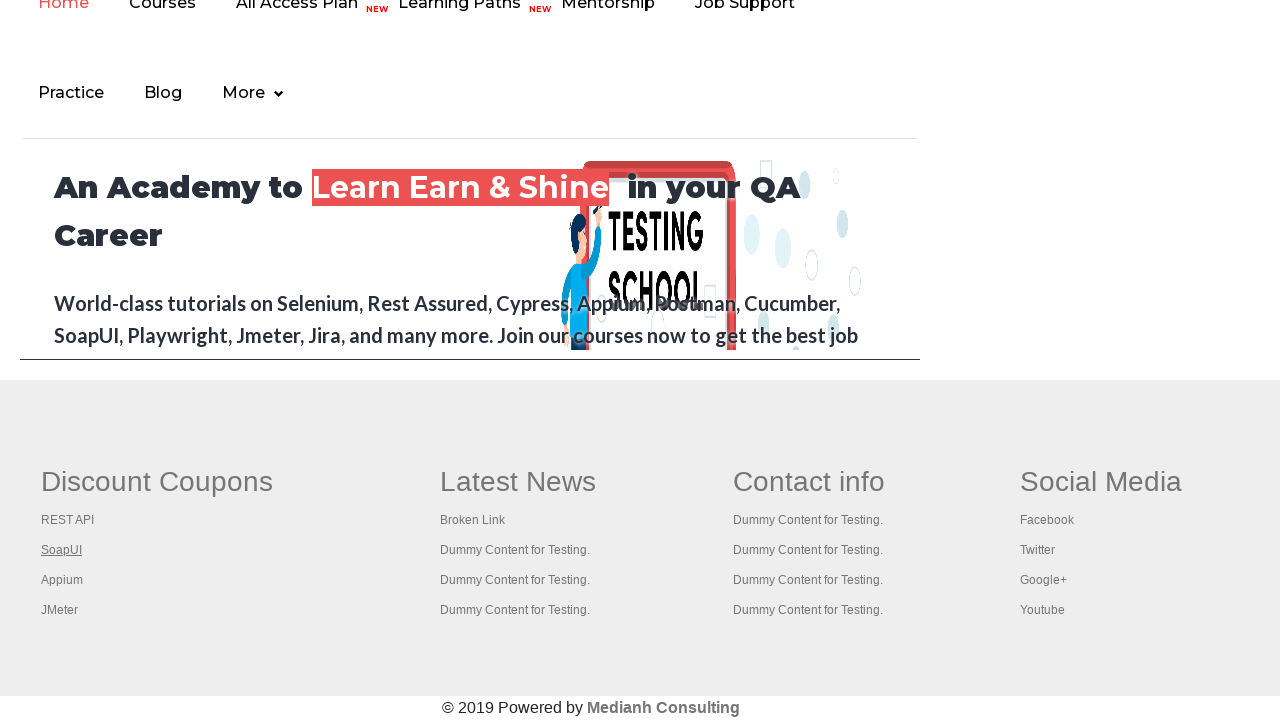

Opened footer link 3 in new tab using Ctrl+Click at (62, 580) on #gf-BIG >> xpath=//table/tbody/tr/td[1]/ul >> a >> nth=3
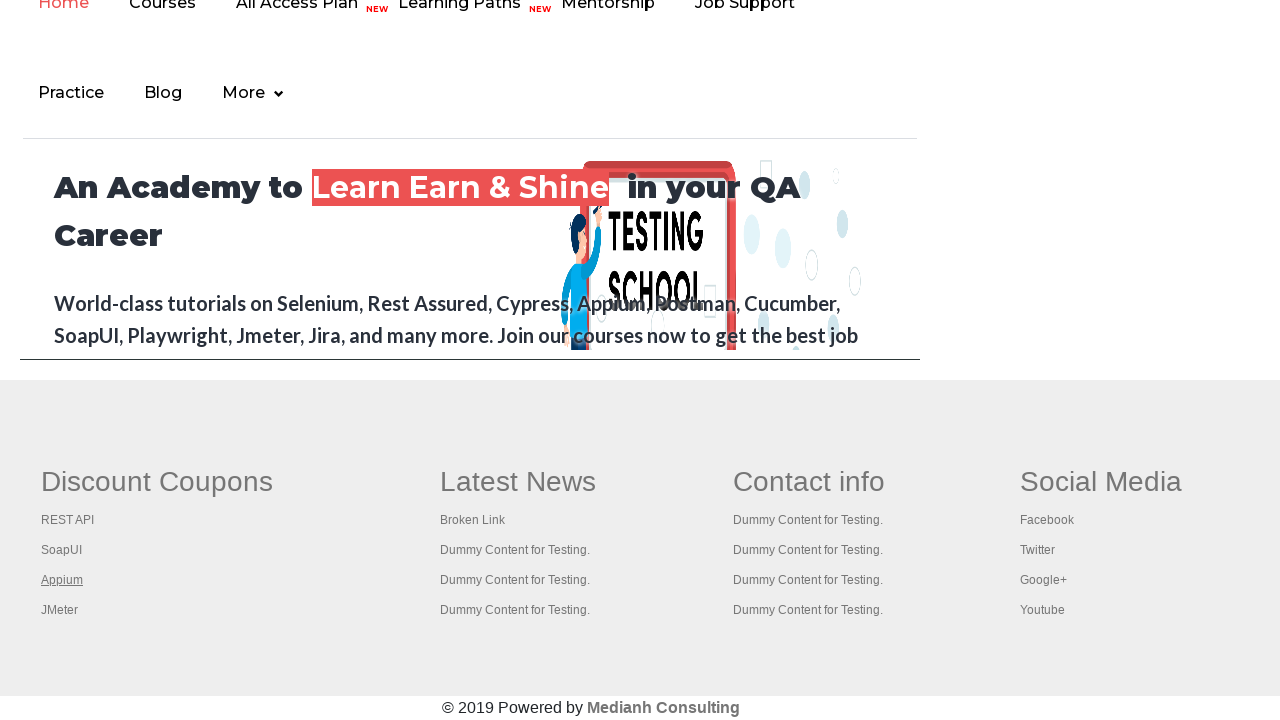

Waited 2 seconds for new tab to load
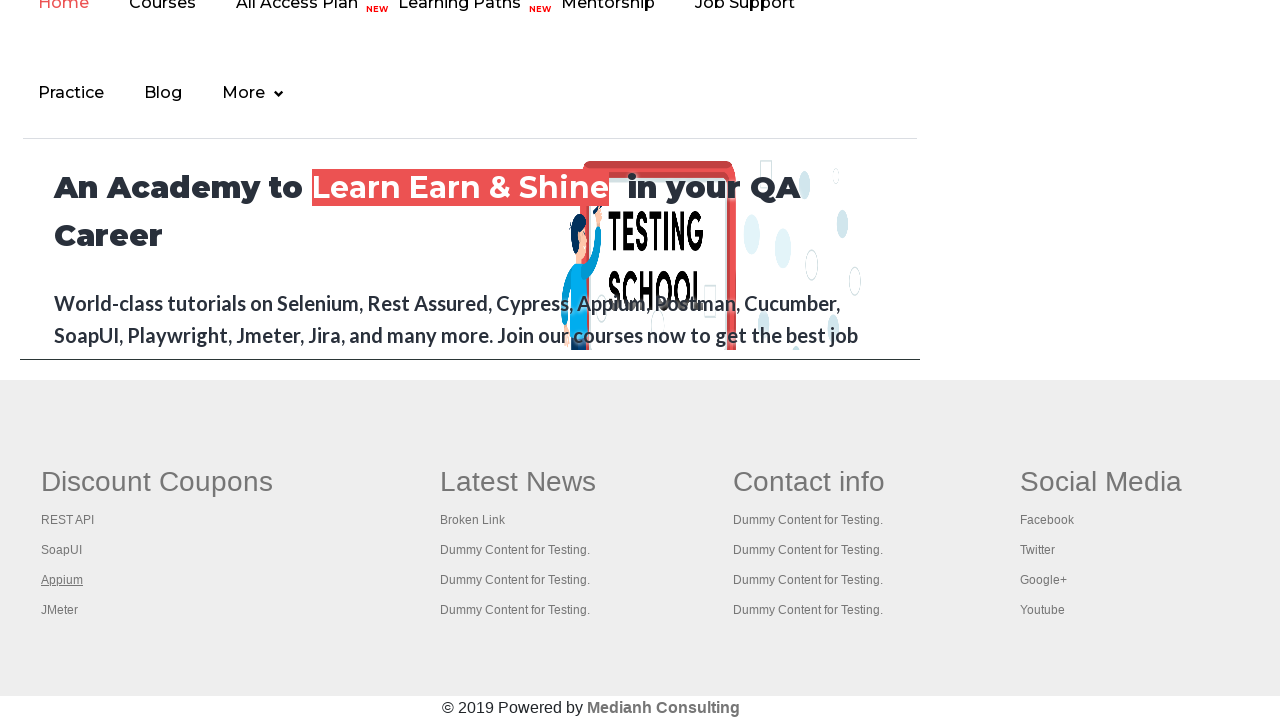

Opened footer link 4 in new tab using Ctrl+Click at (60, 610) on #gf-BIG >> xpath=//table/tbody/tr/td[1]/ul >> a >> nth=4
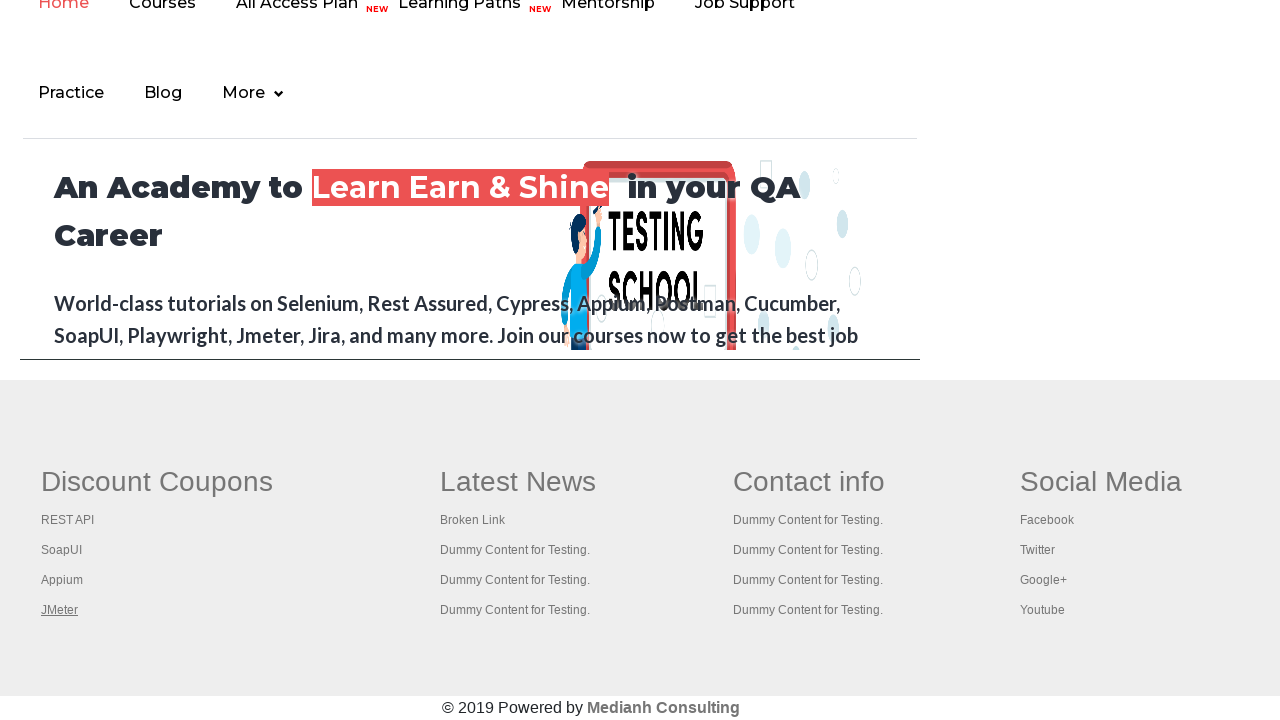

Waited 2 seconds for new tab to load
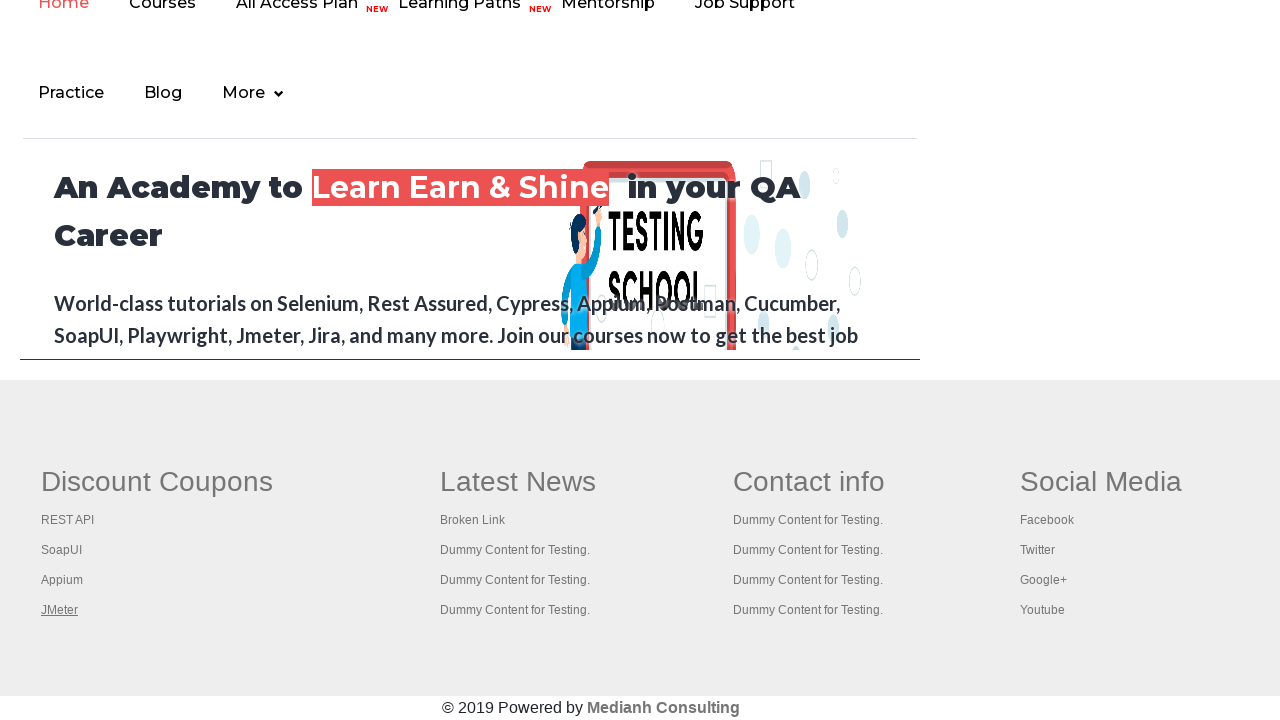

Retrieved all 5 open pages/tabs from context
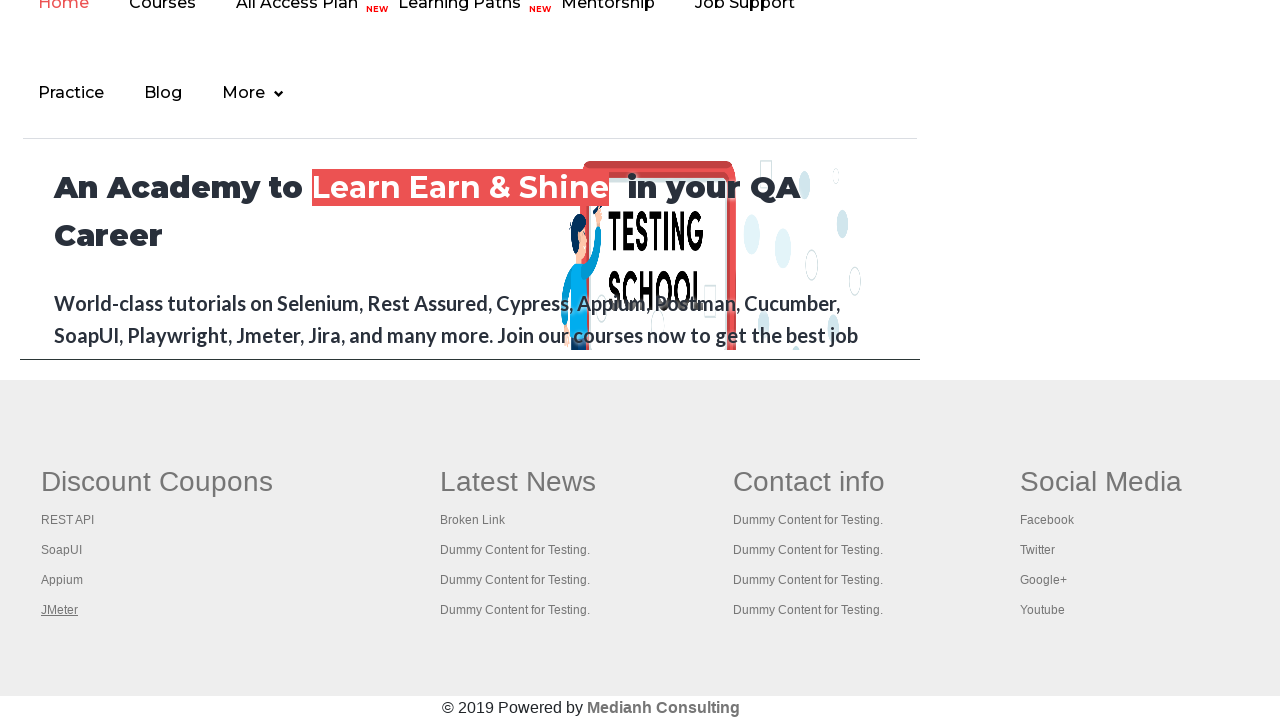

Switched to tab with title 'Practice Page'
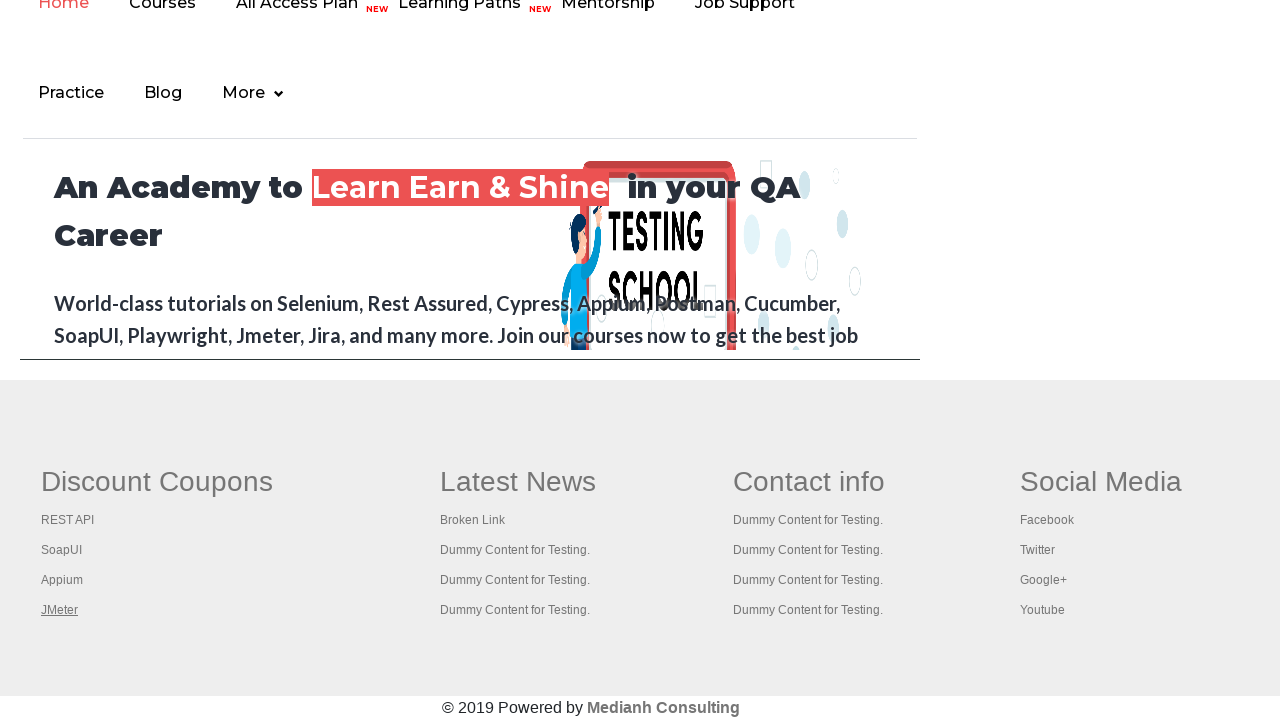

Switched to tab with title 'REST API Tutorial'
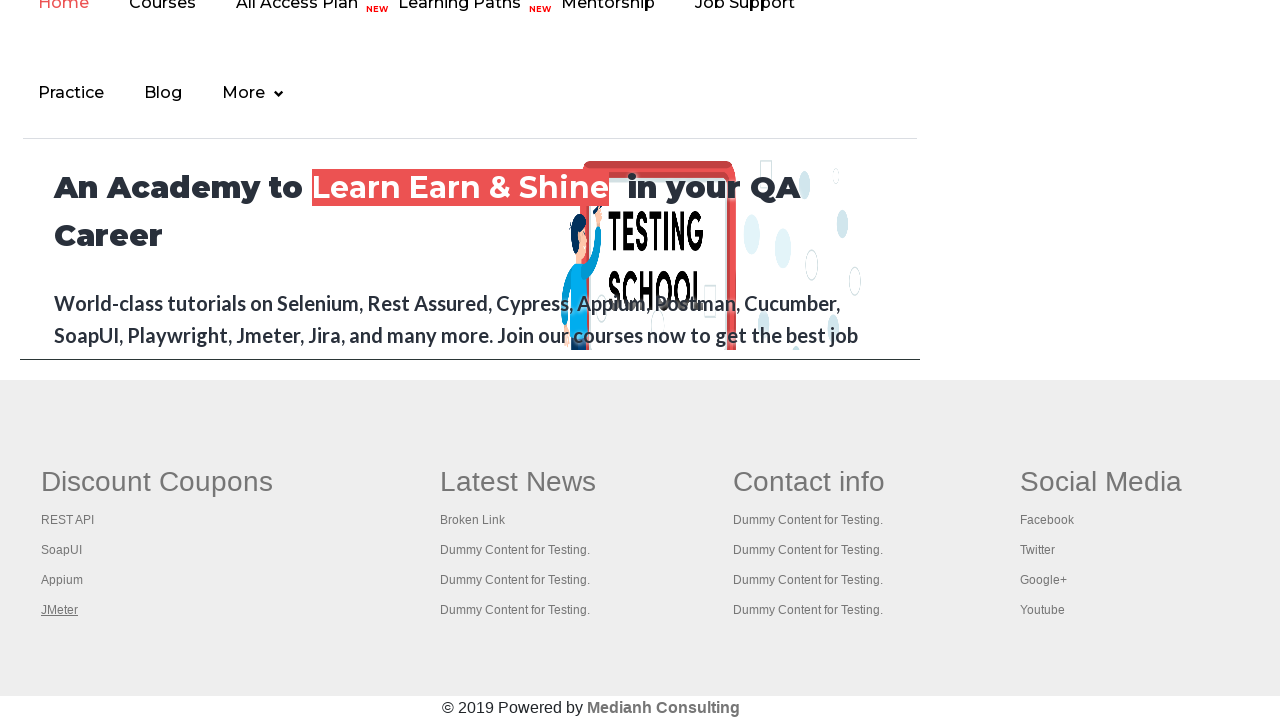

Switched to tab with title 'The World’s Most Popular API Testing Tool | SoapUI'
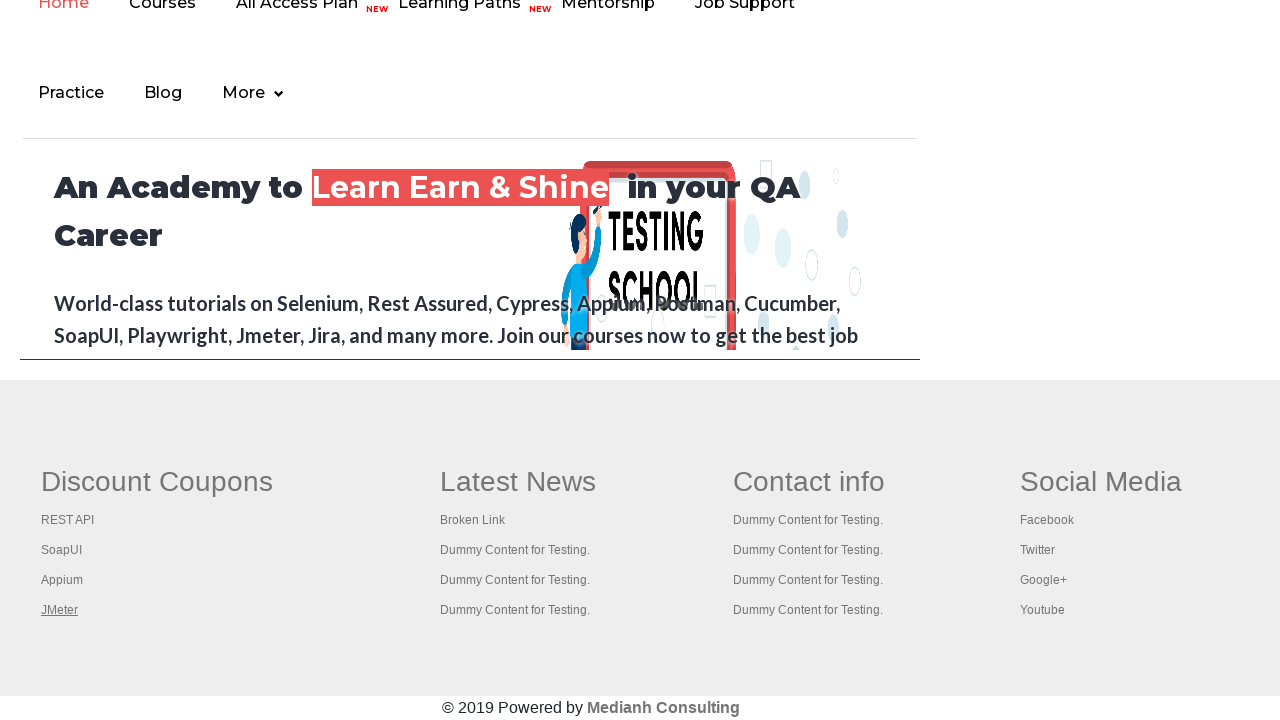

Switched to tab with title 'Appium tutorial for Mobile Apps testing | RahulShetty Academy | Rahul'
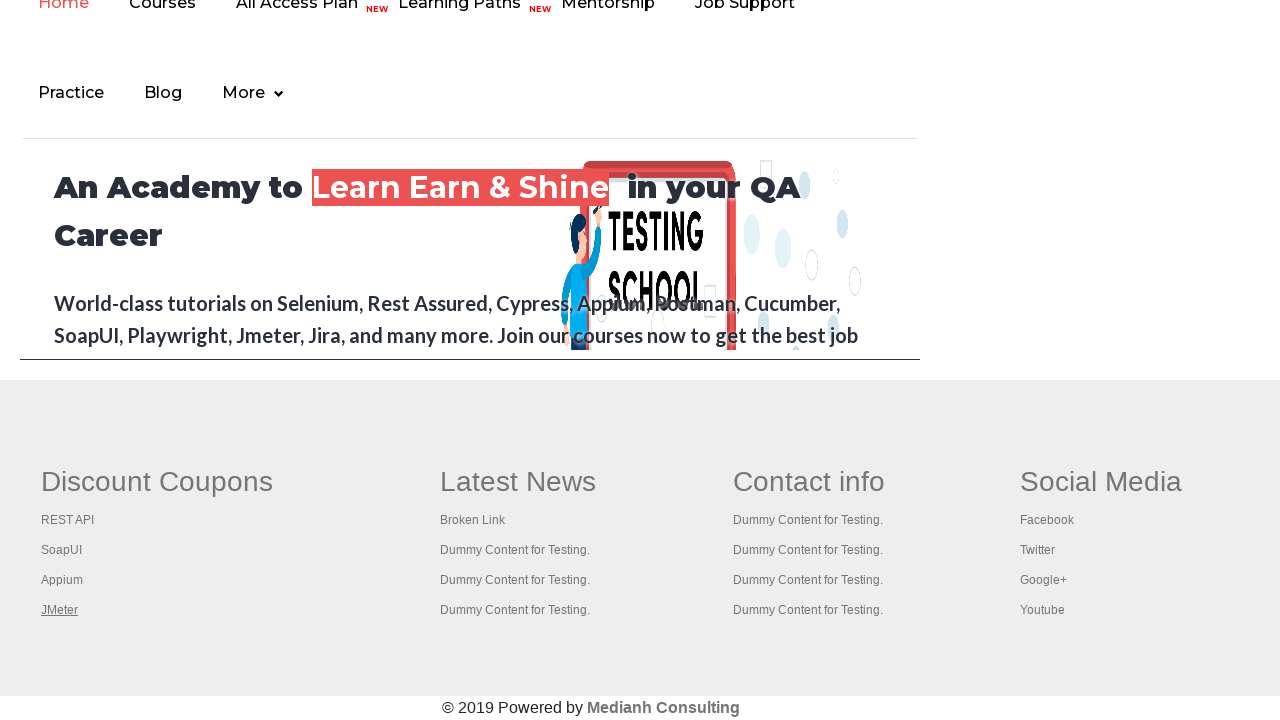

Switched to tab with title 'Apache JMeter - Apache JMeter™'
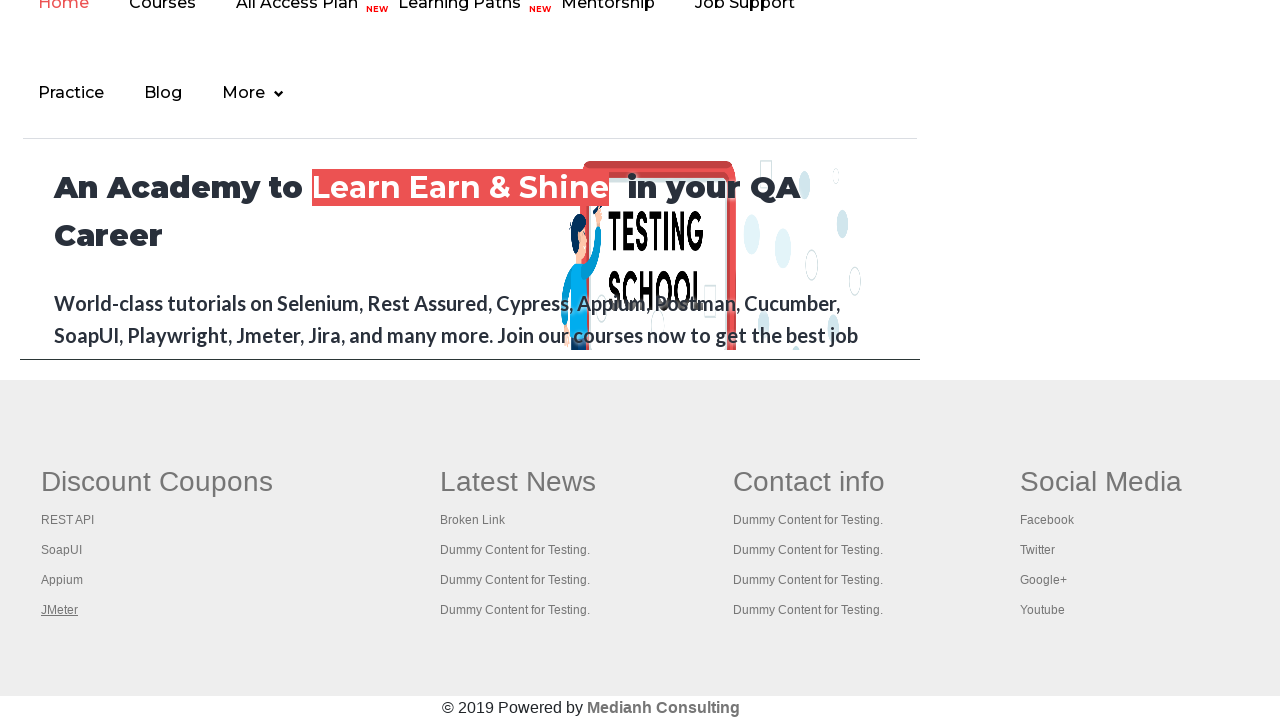

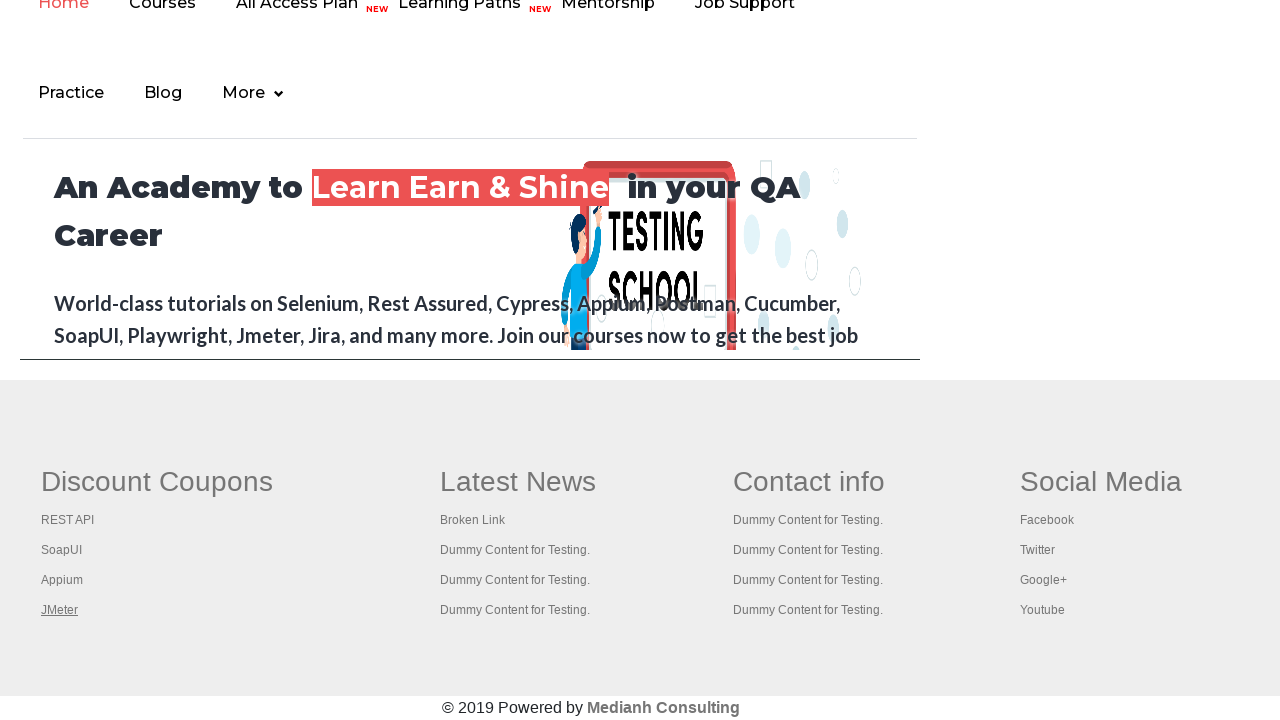